Navigates to the VCT College Pune website and minimizes the browser window to test basic browser window management functionality.

Starting URL: https://vctcpune.com/

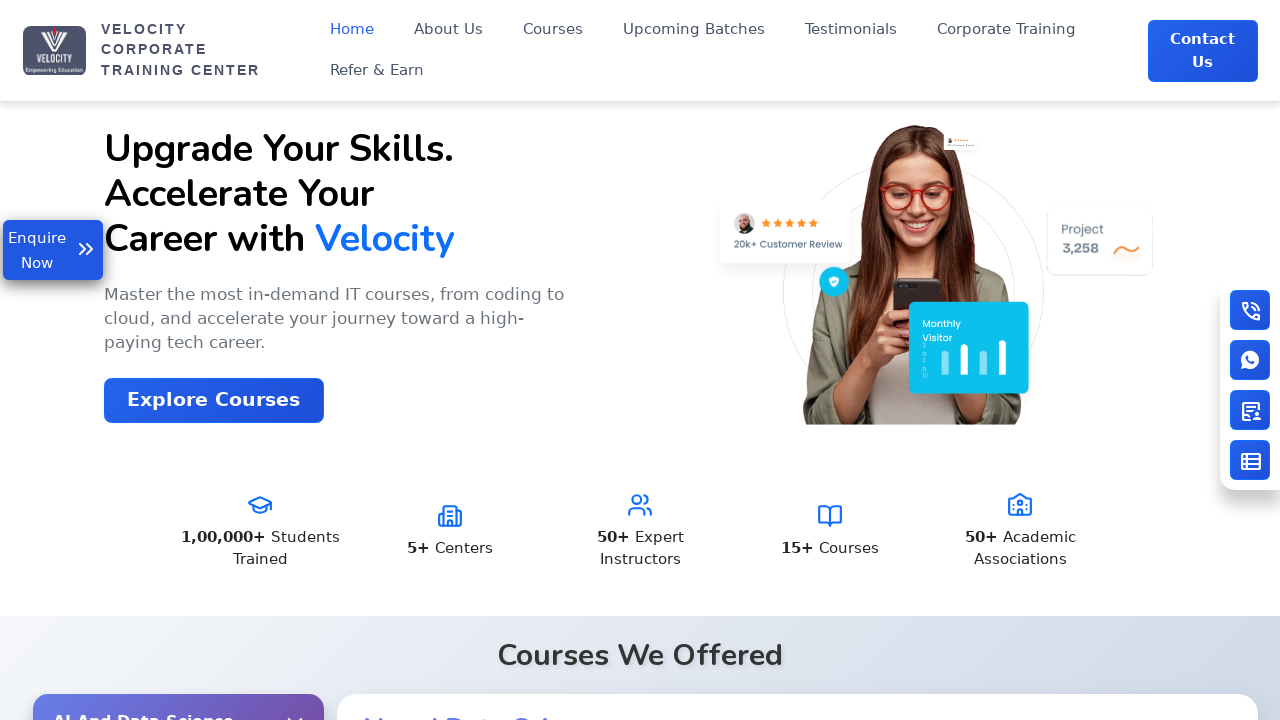

Navigated to VCT College Pune website
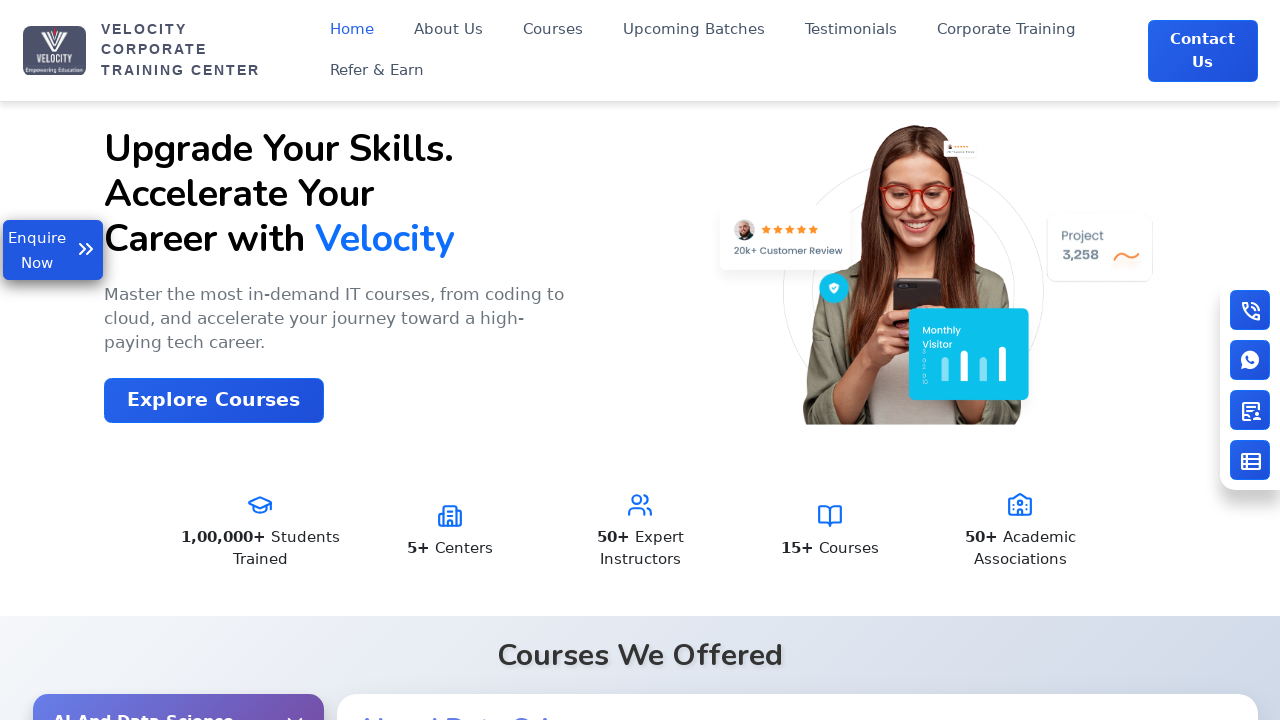

Page loaded - DOM content ready
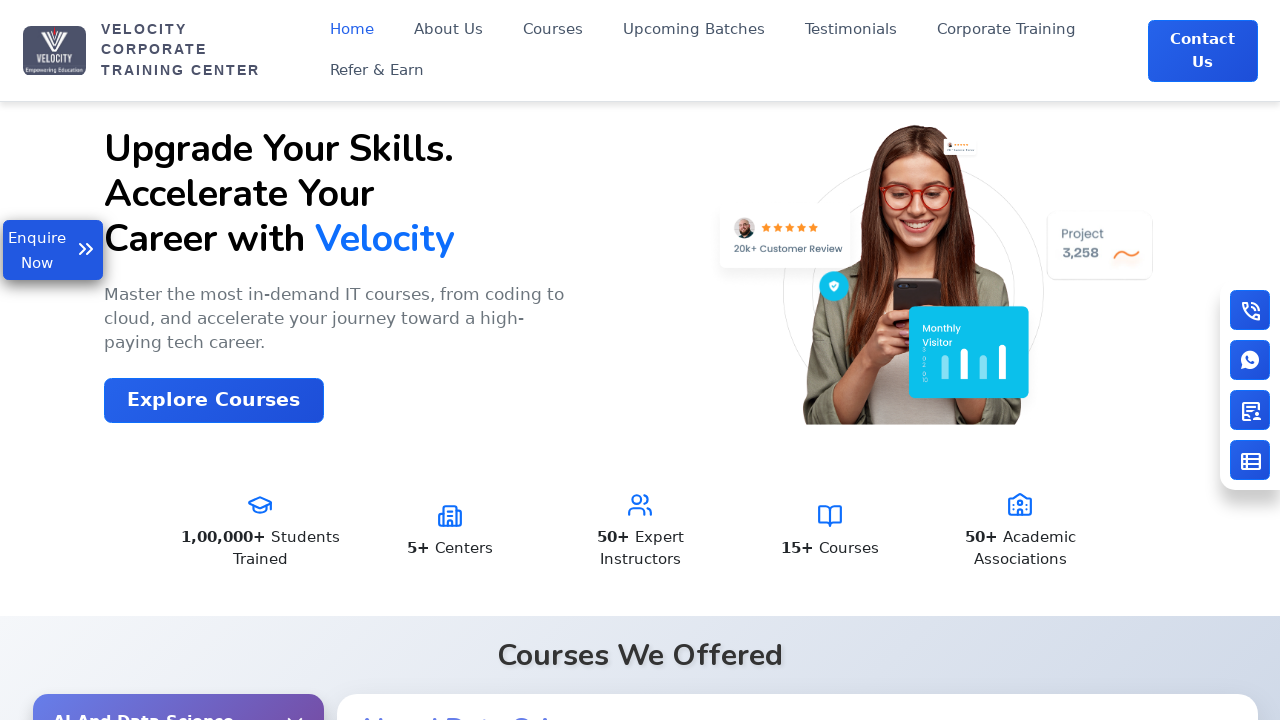

Waited 1 second for page to fully render
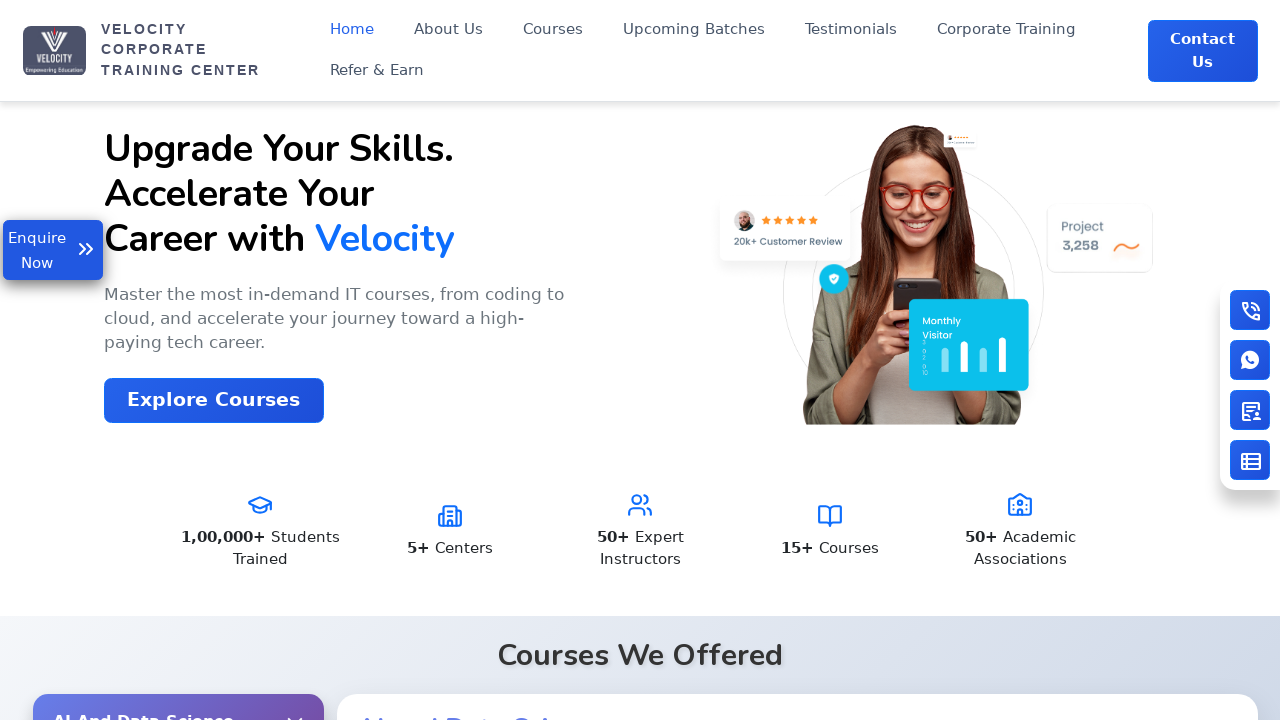

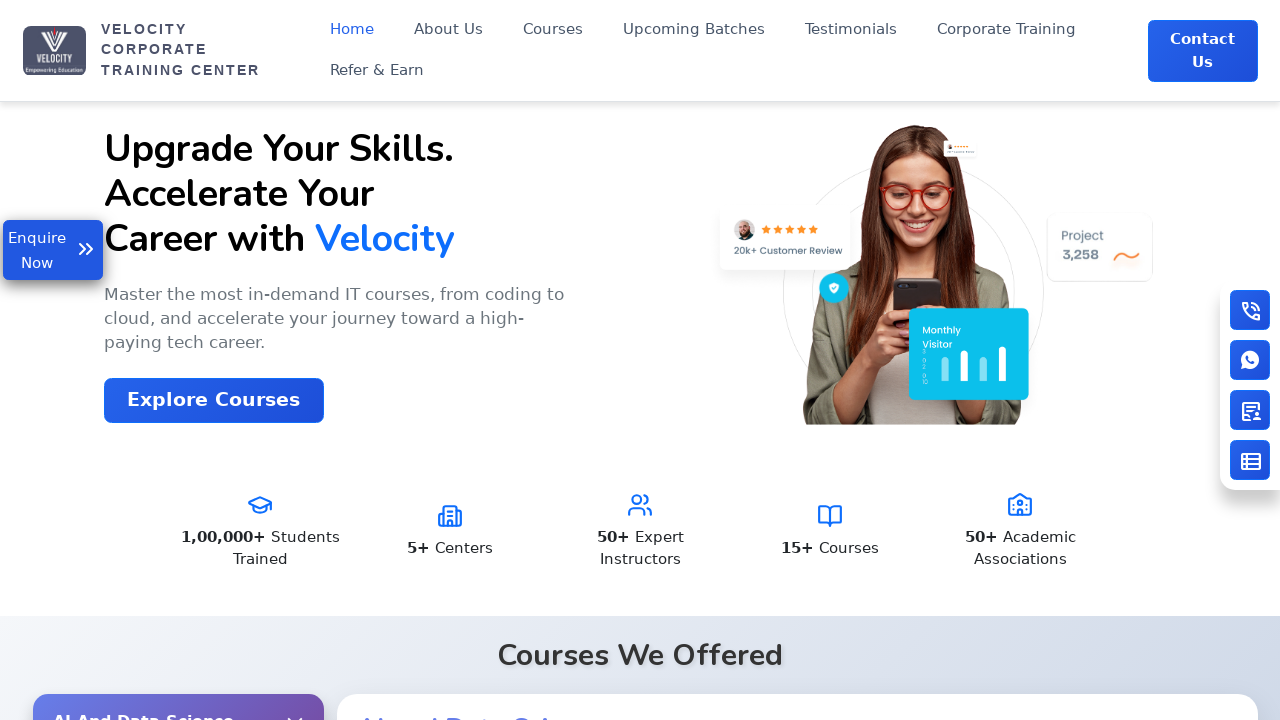